Tests product search functionality on GreenCart by searching for a product on the landing page, navigating to the offers page, searching for the same product there, and validating that the product names match

Starting URL: https://rahulshettyacademy.com/seleniumPractise/#/

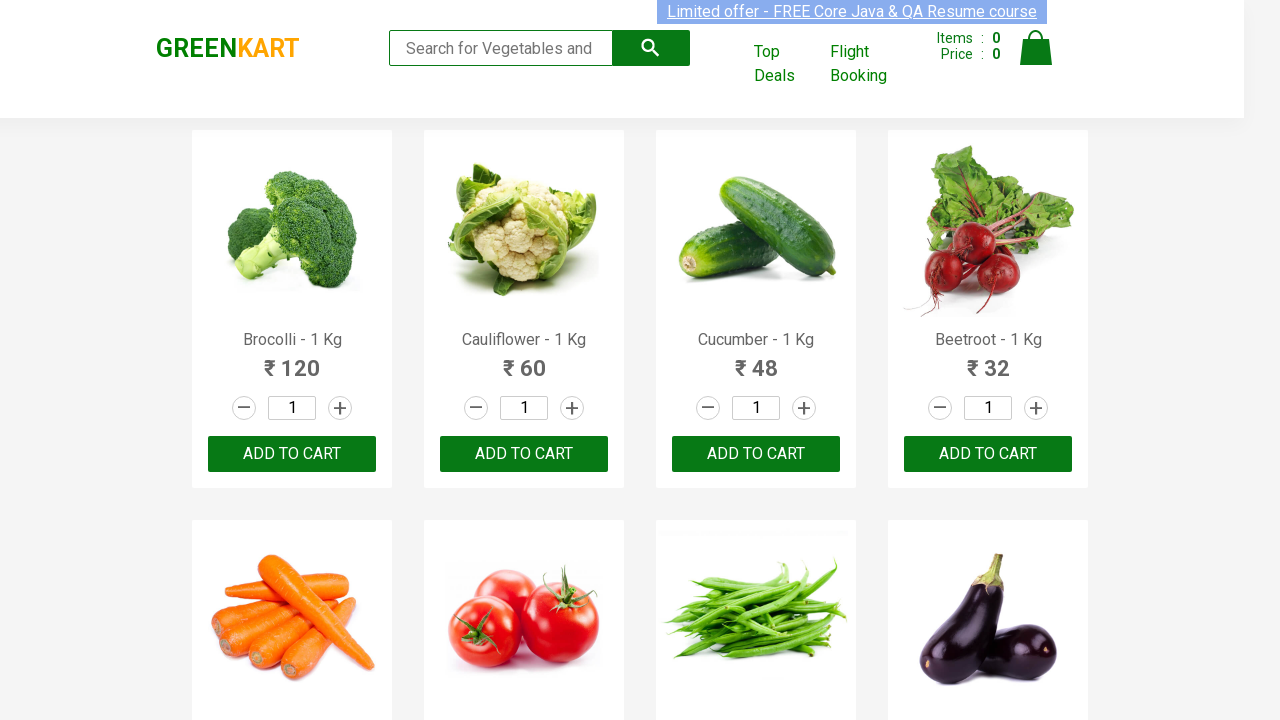

Filled search field with 'tom' on landing page on //input[@type='search']
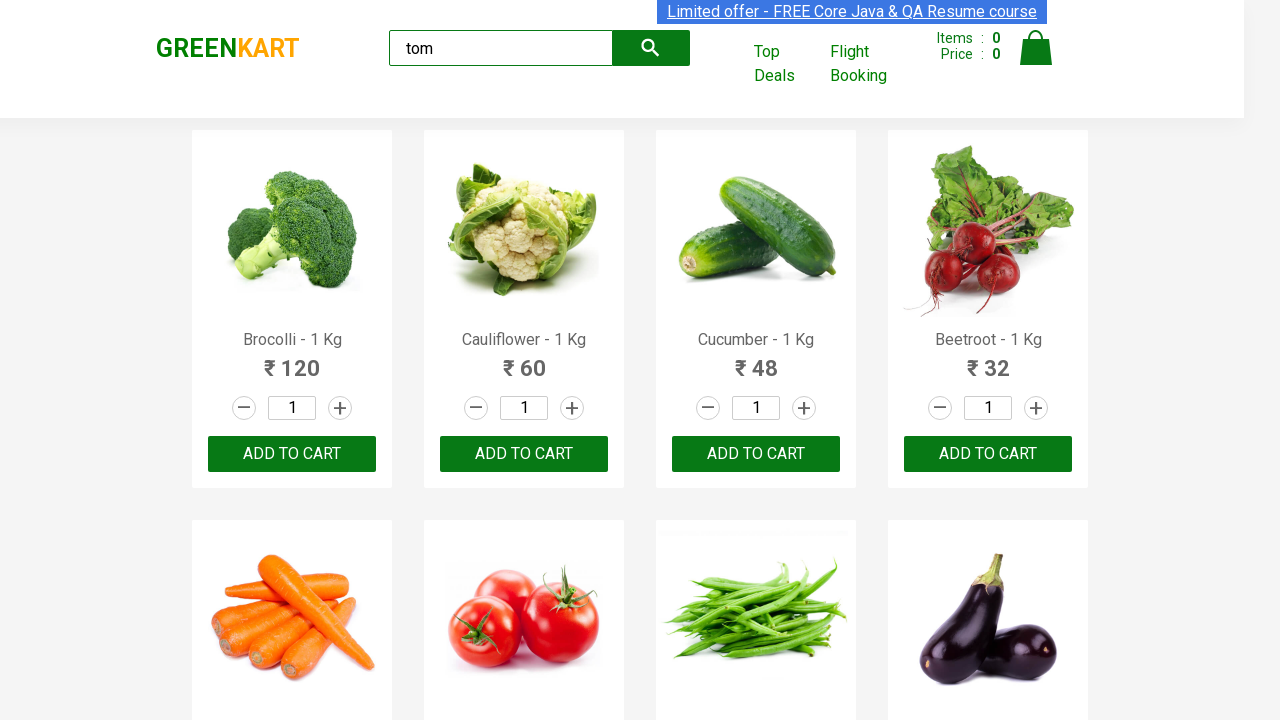

Waited 2 seconds for search results to load on landing page
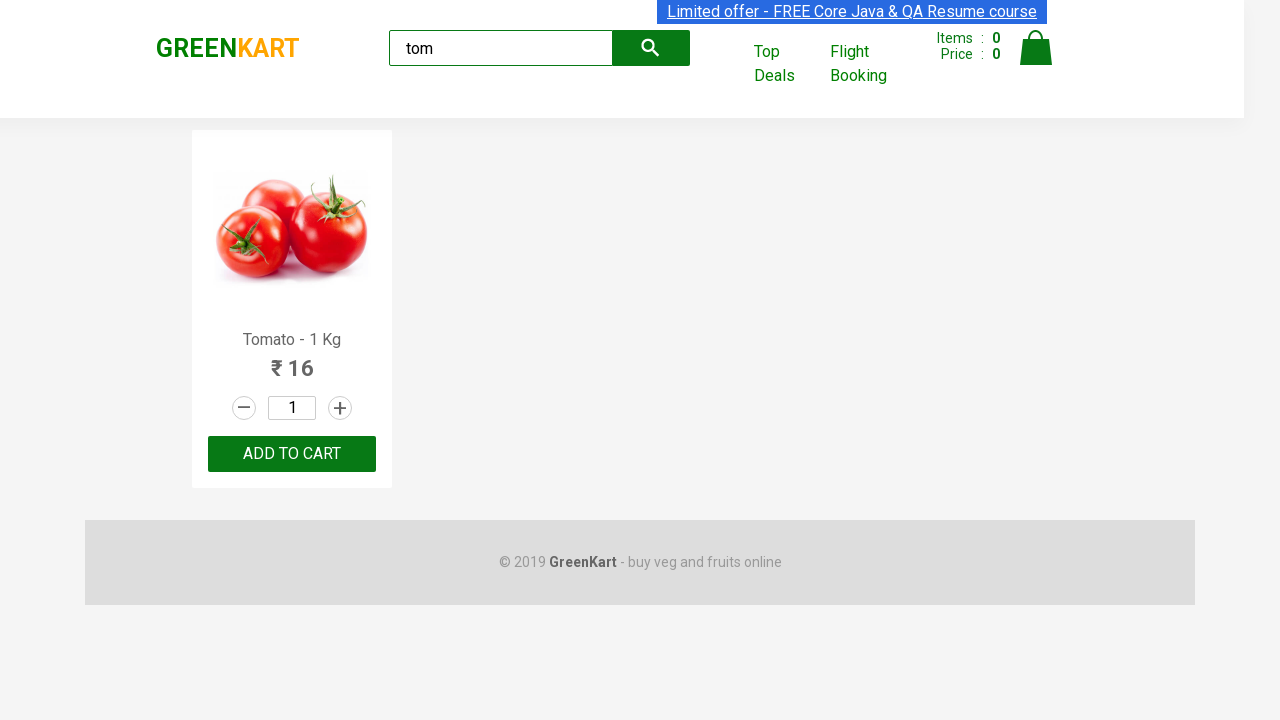

Clicked on 'Top Deals' link to navigate to offers page at (787, 64) on text=Top Deals
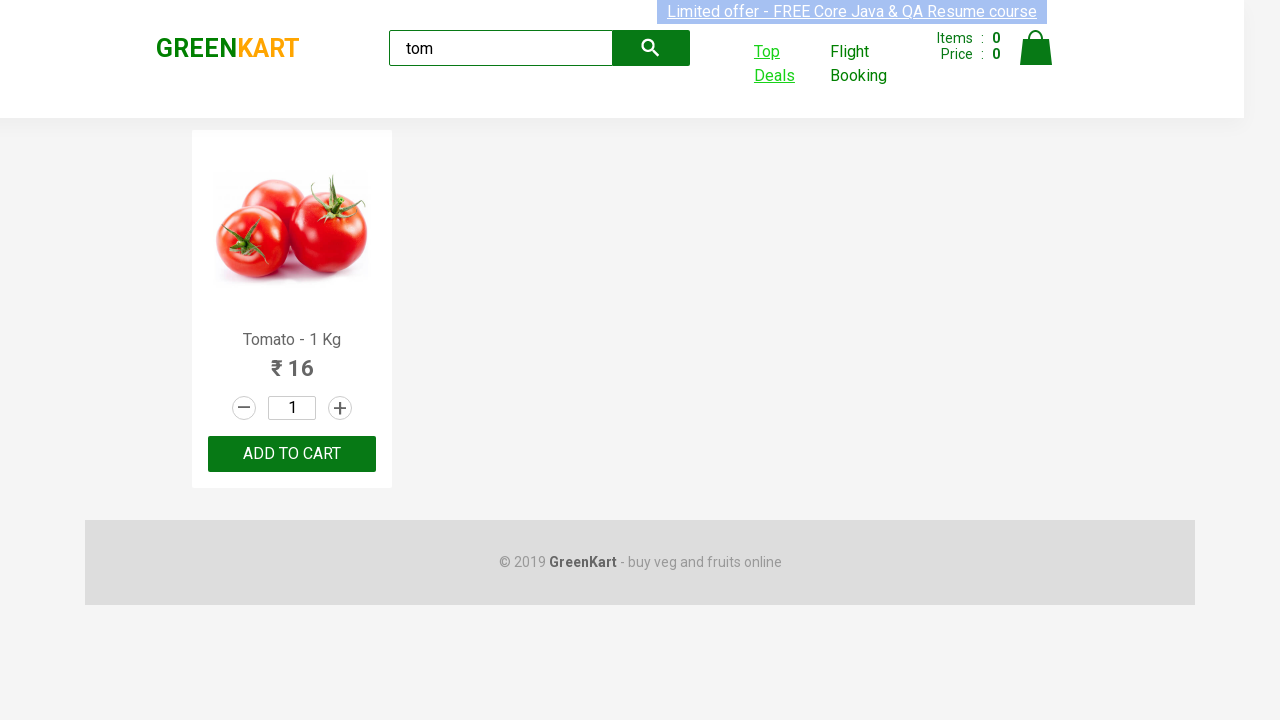

Switched to new page/tab from Top Deals link
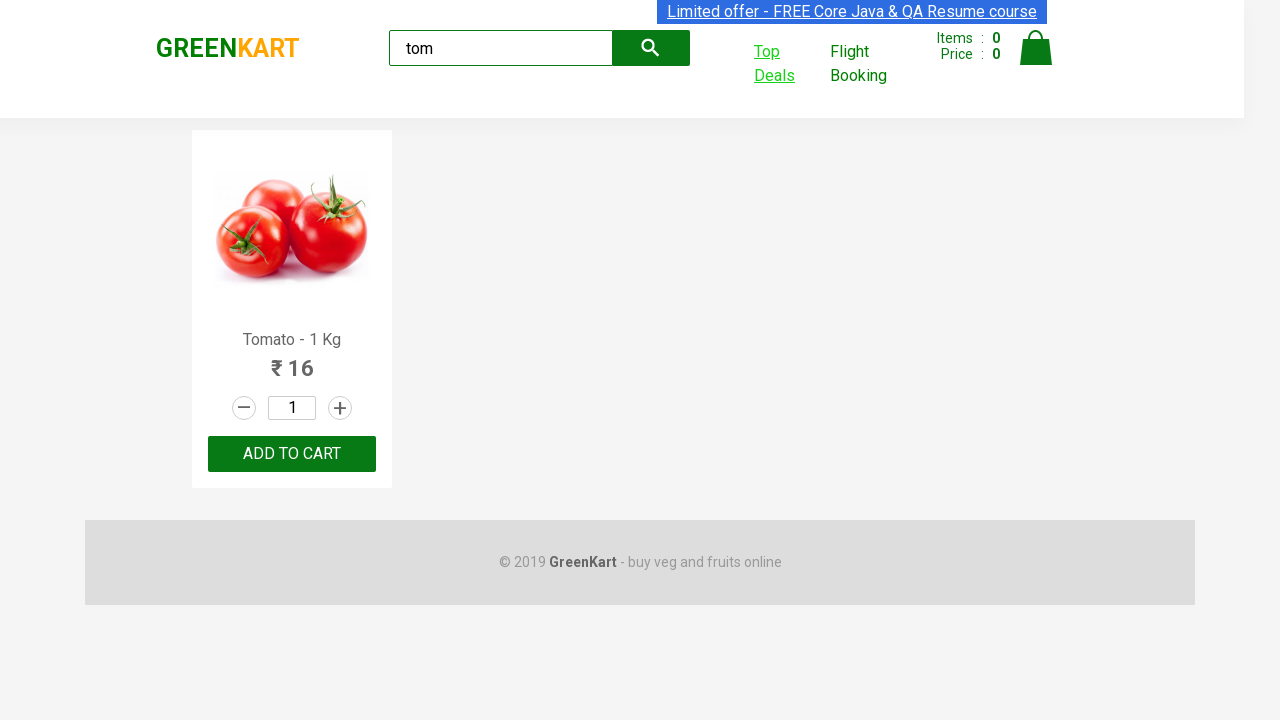

Filled search field with 'tom' on offers page on //input[@type='search']
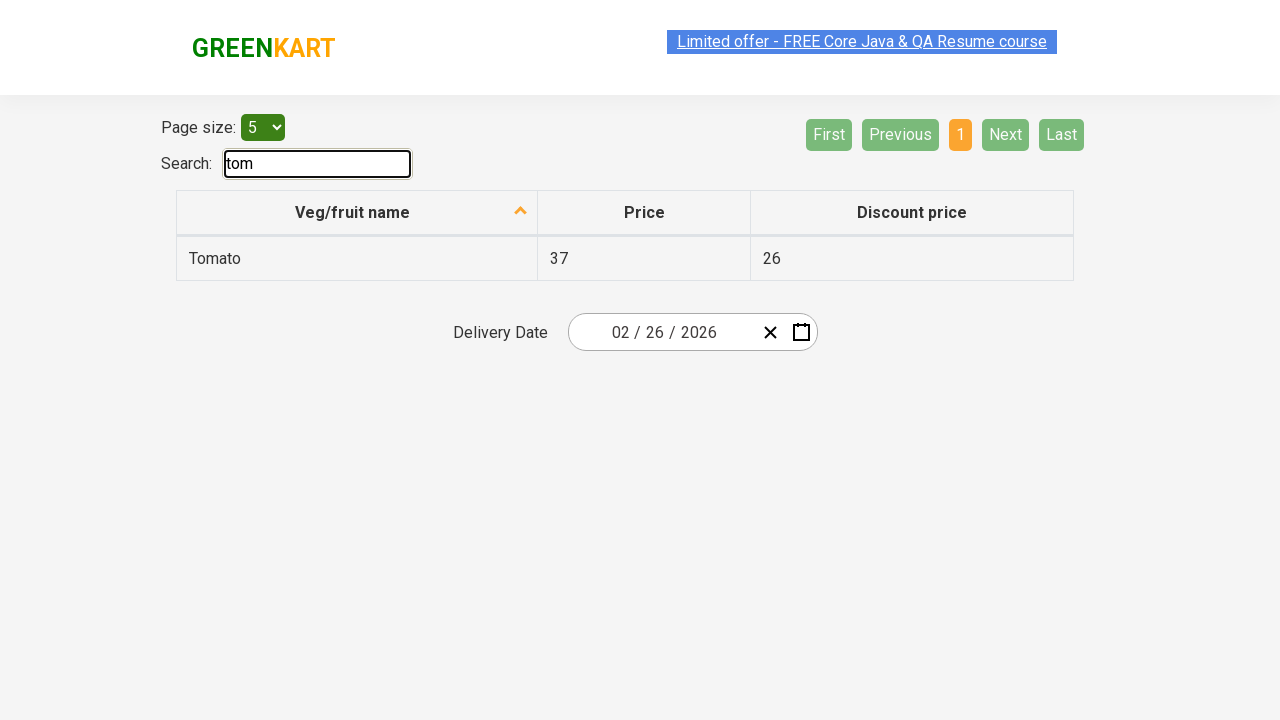

Waited 2 seconds for search results to load on offers page
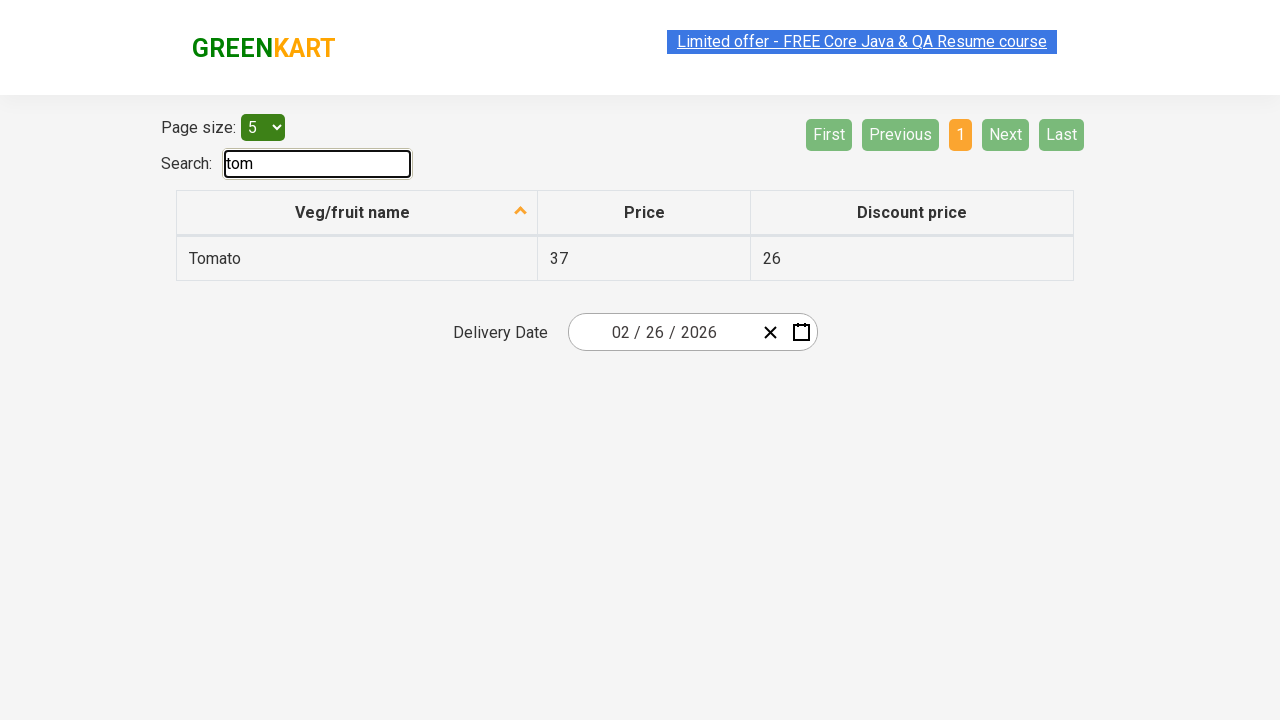

Search results table appeared on offers page
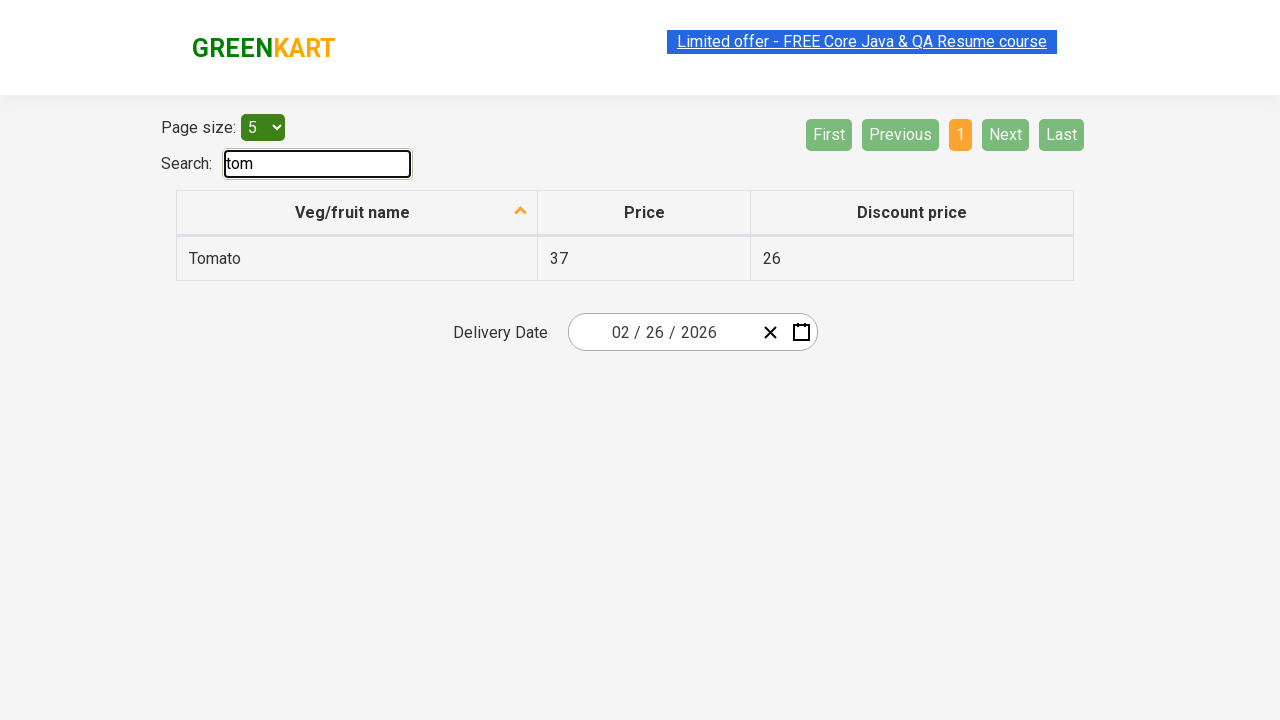

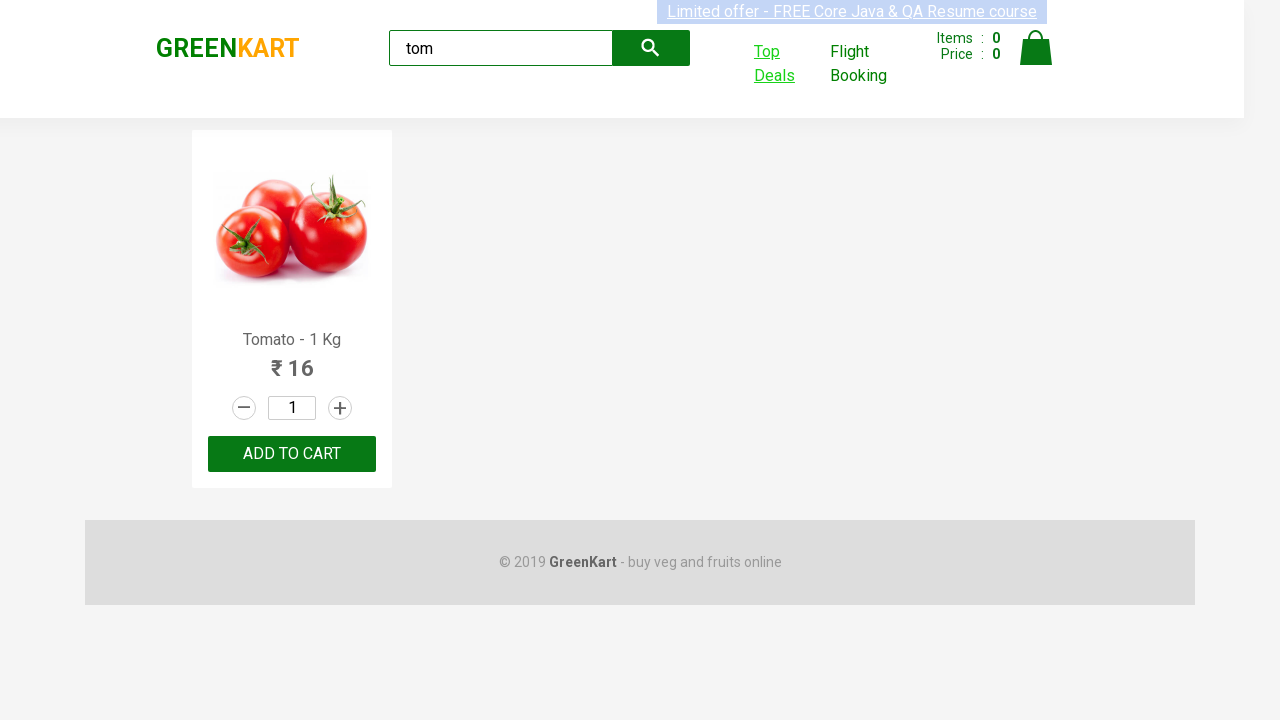